Tests marking all items as completed using the toggle all checkbox

Starting URL: https://demo.playwright.dev/todomvc

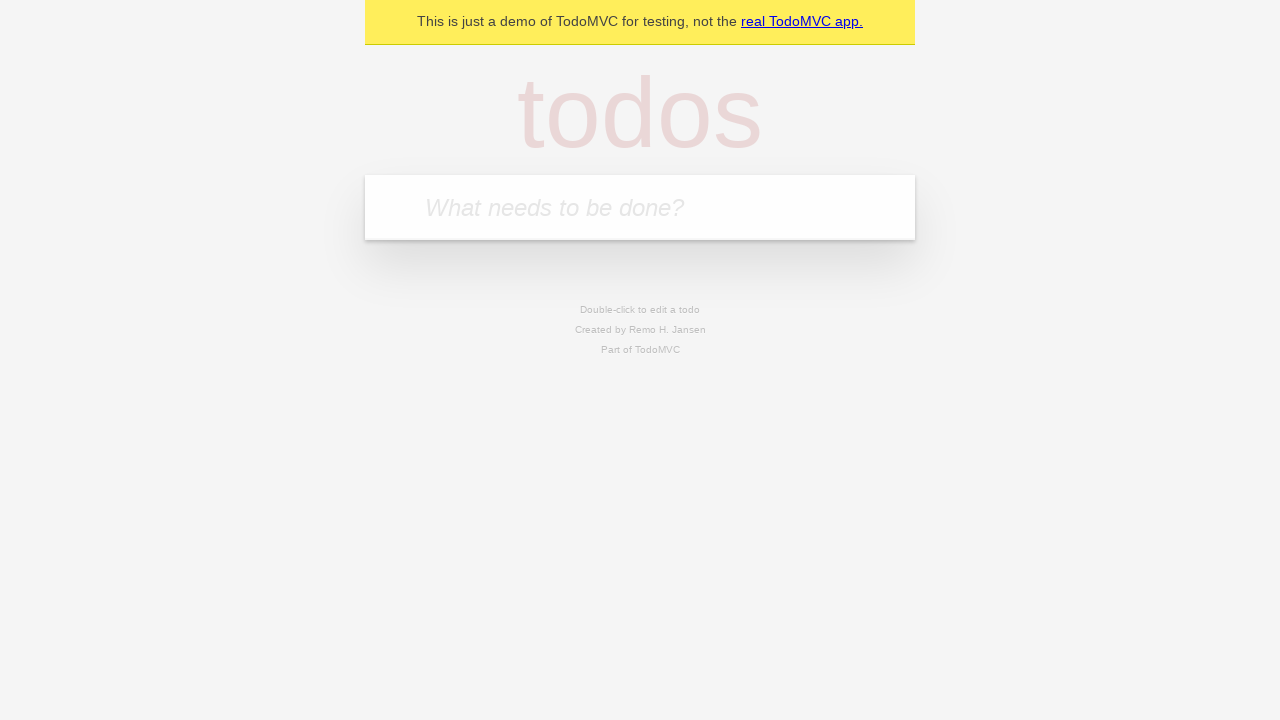

Filled todo input with 'buy some cheese' on internal:attr=[placeholder="What needs to be done?"i]
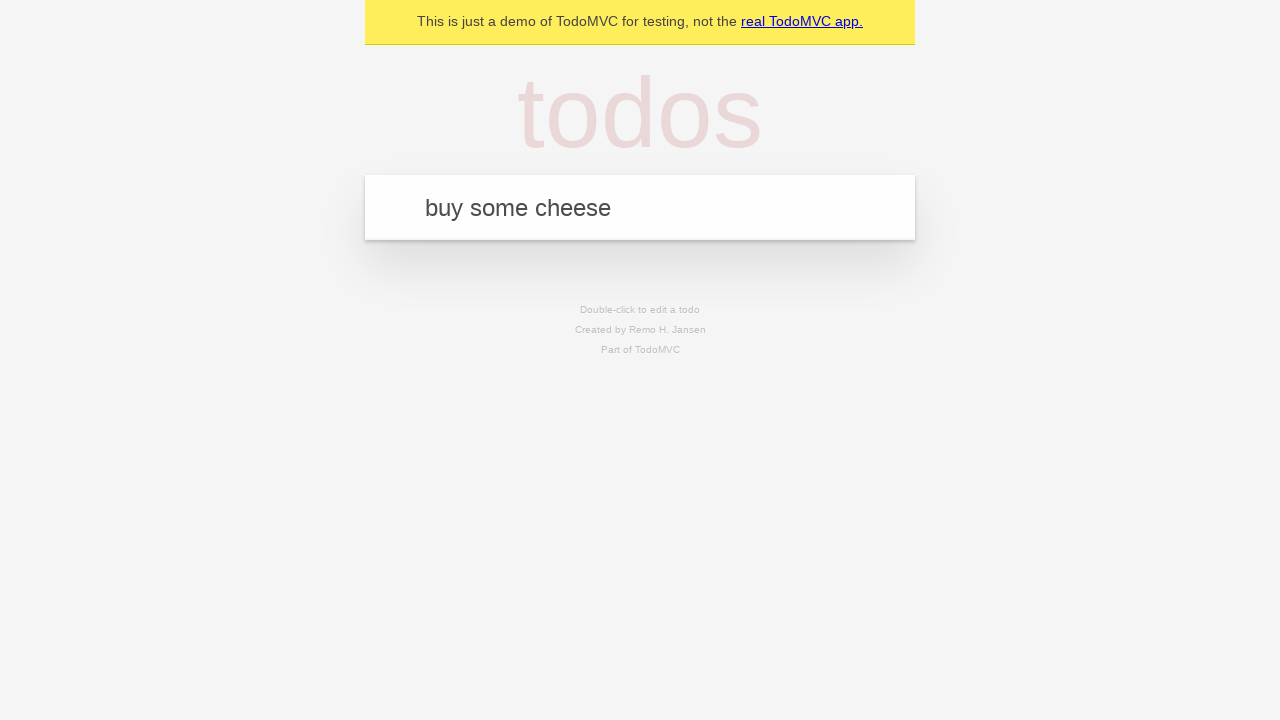

Pressed Enter to create first todo item on internal:attr=[placeholder="What needs to be done?"i]
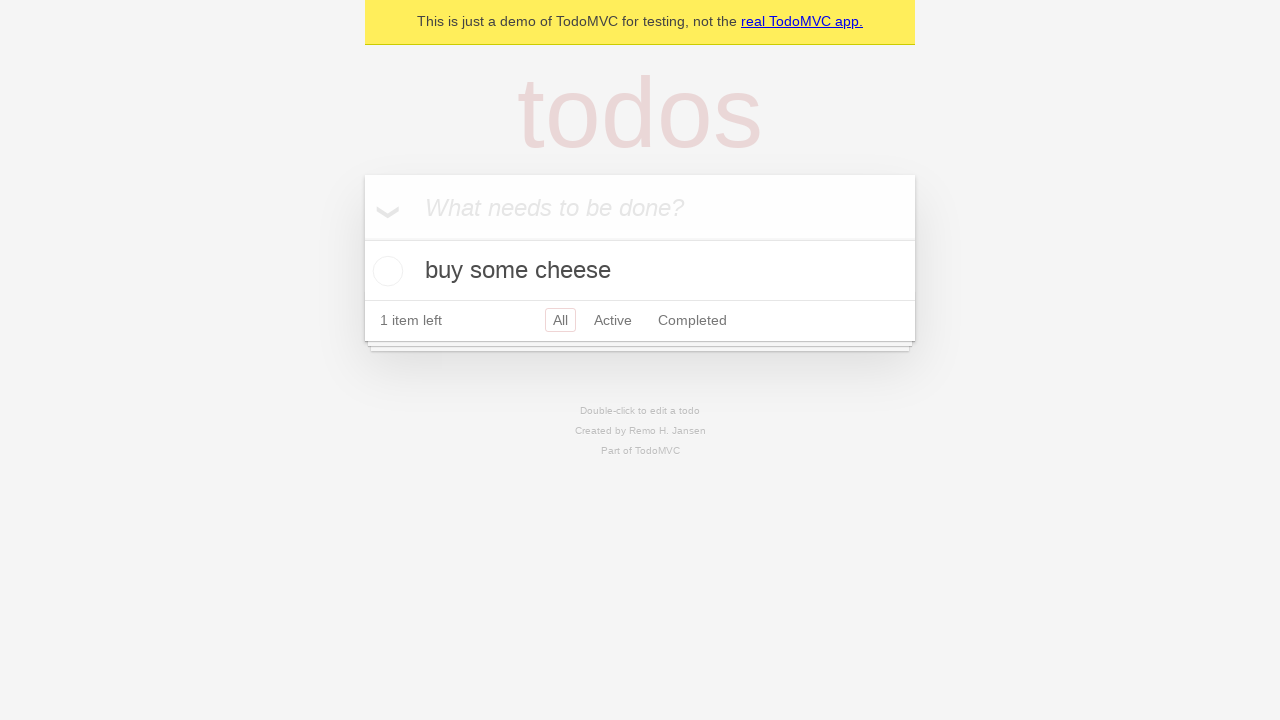

Filled todo input with 'feed the cat' on internal:attr=[placeholder="What needs to be done?"i]
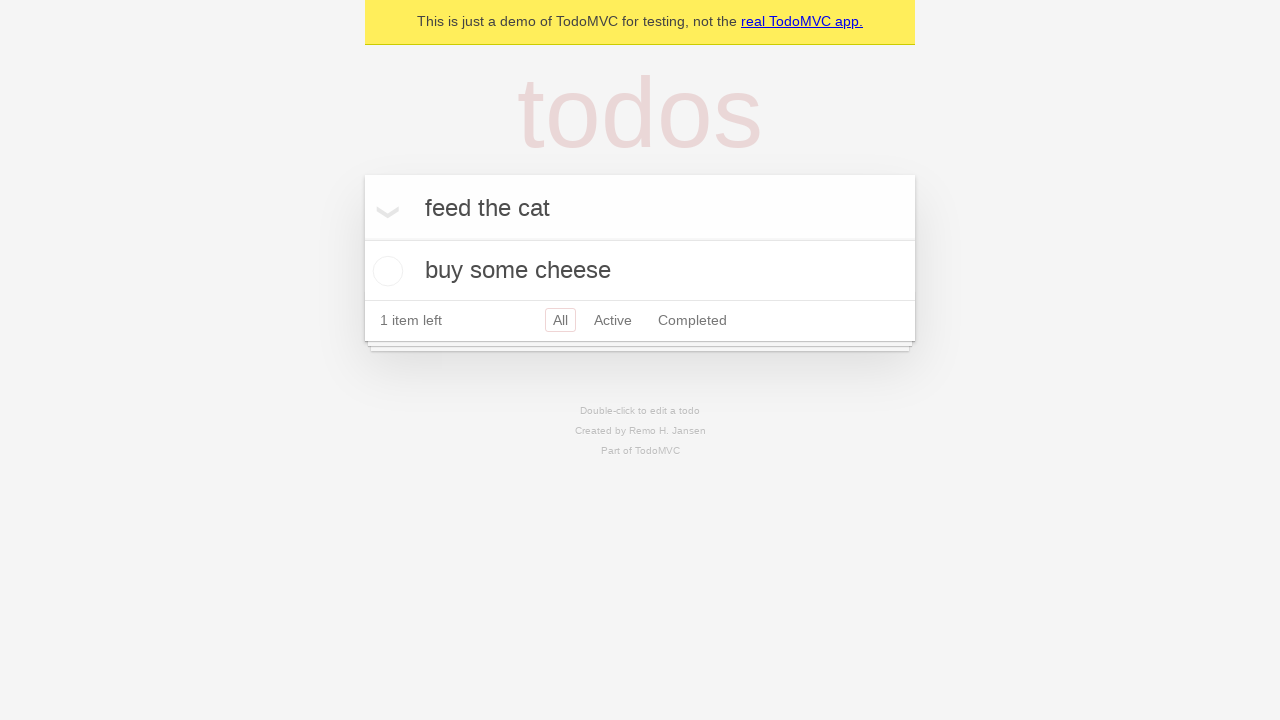

Pressed Enter to create second todo item on internal:attr=[placeholder="What needs to be done?"i]
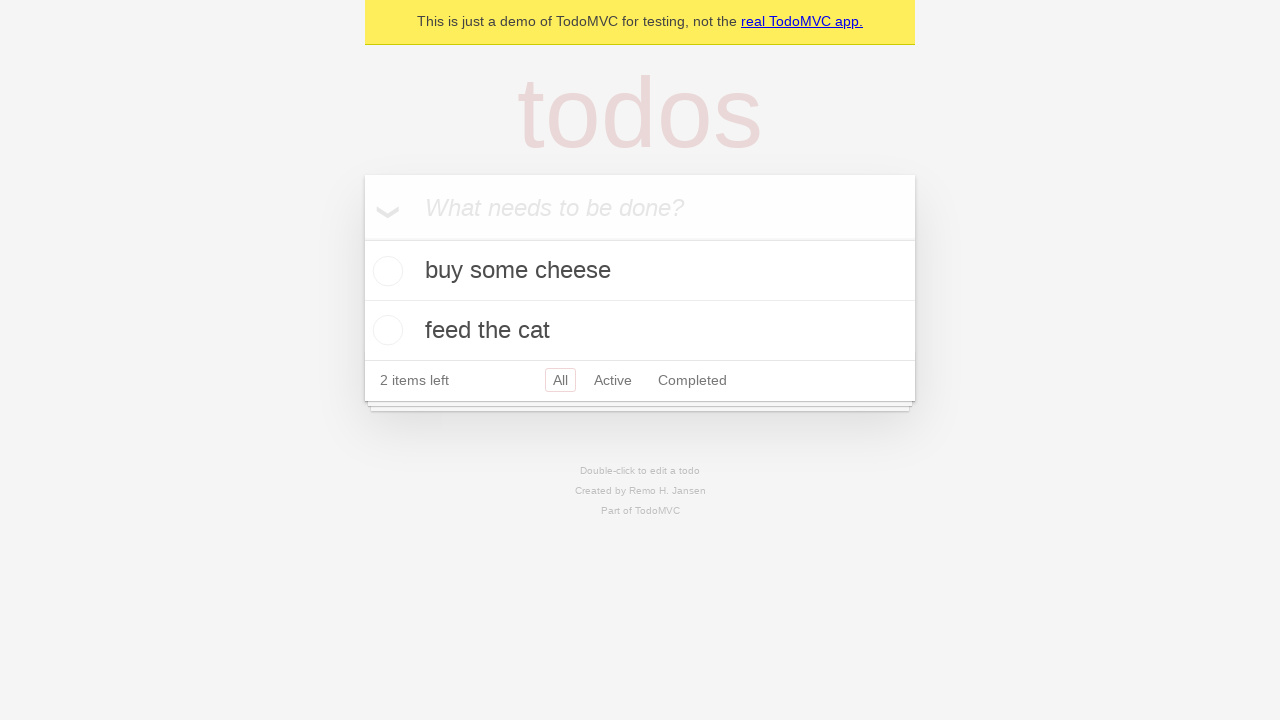

Filled todo input with 'book a doctors appointment' on internal:attr=[placeholder="What needs to be done?"i]
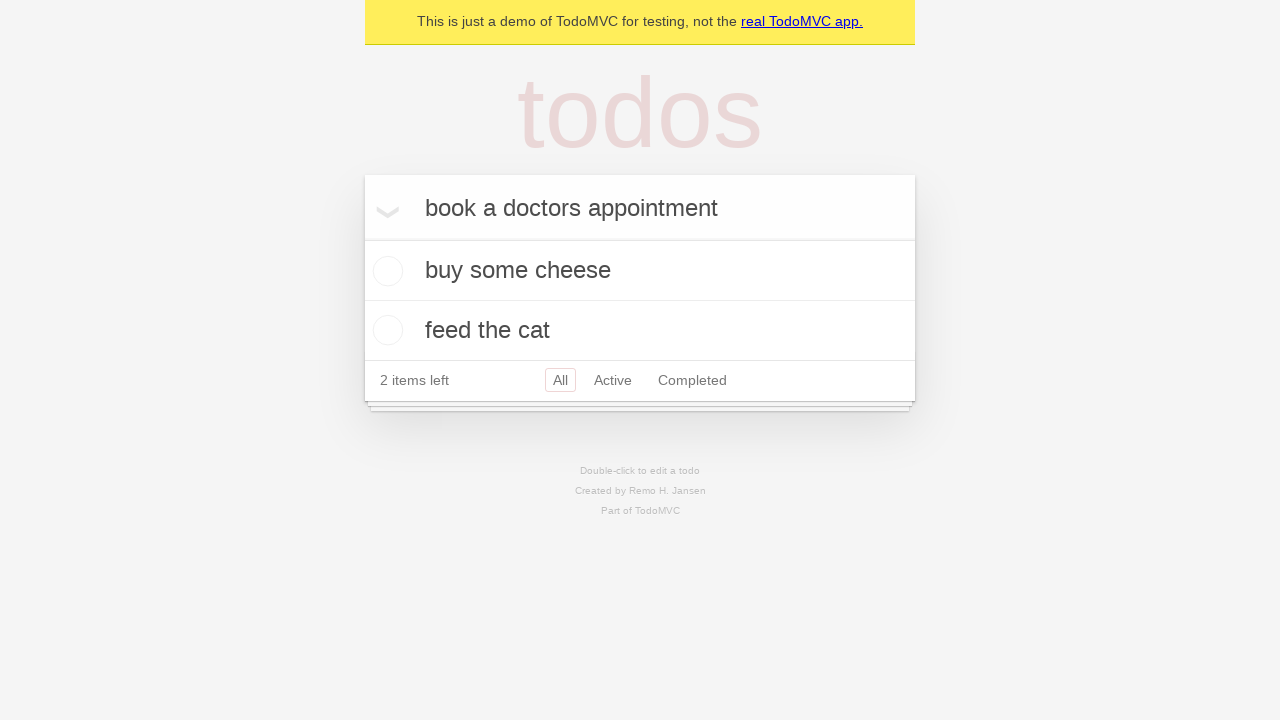

Pressed Enter to create third todo item on internal:attr=[placeholder="What needs to be done?"i]
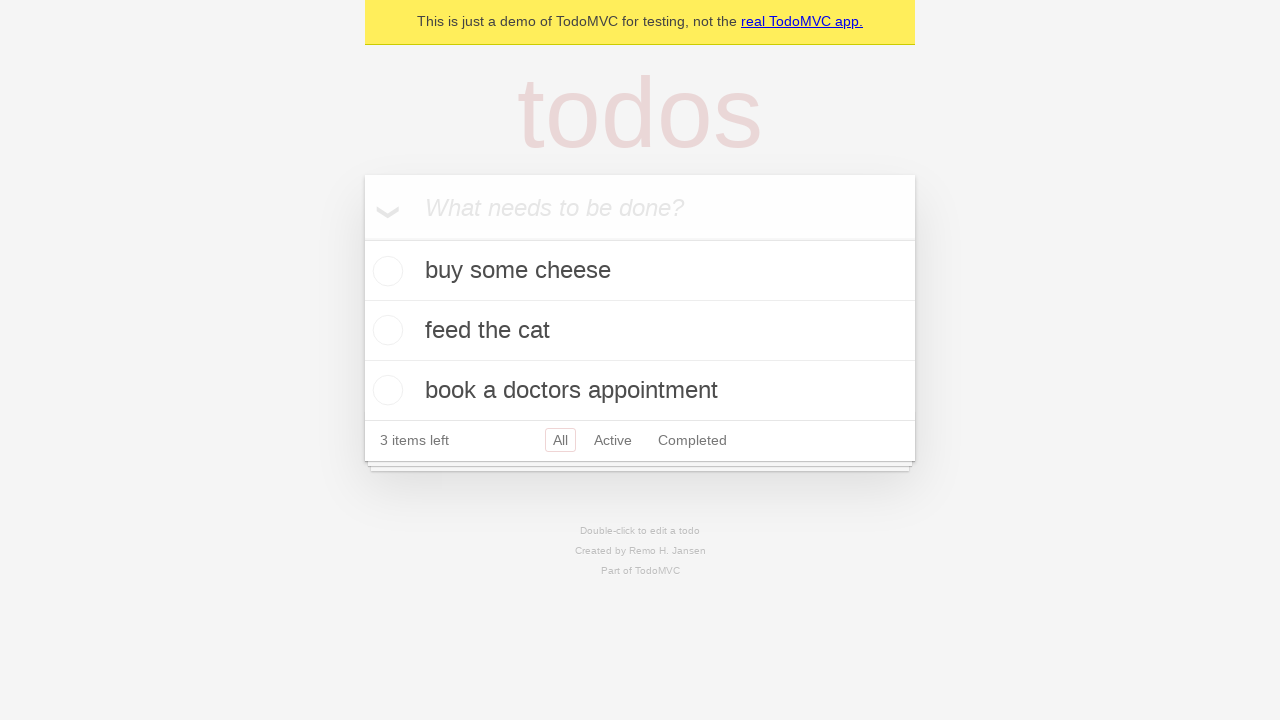

Checked 'Mark all as complete' checkbox at (362, 238) on internal:label="Mark all as complete"i
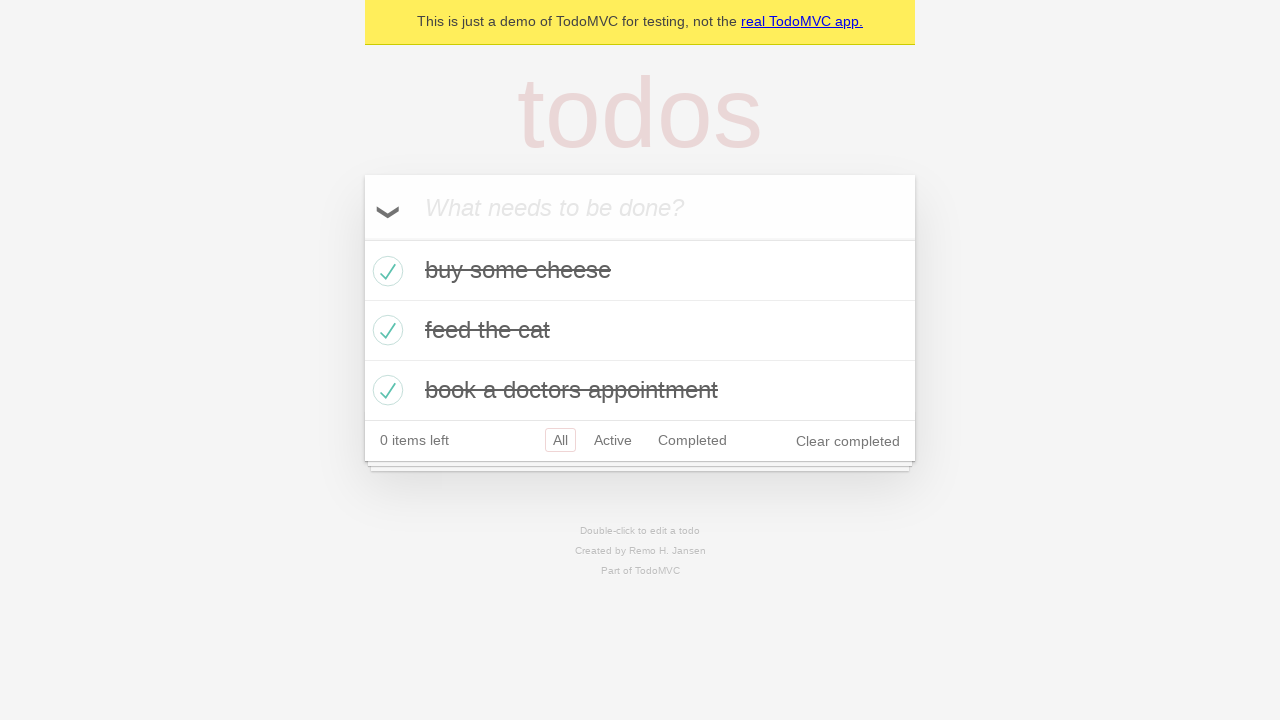

Waited for all todo items to be marked as completed
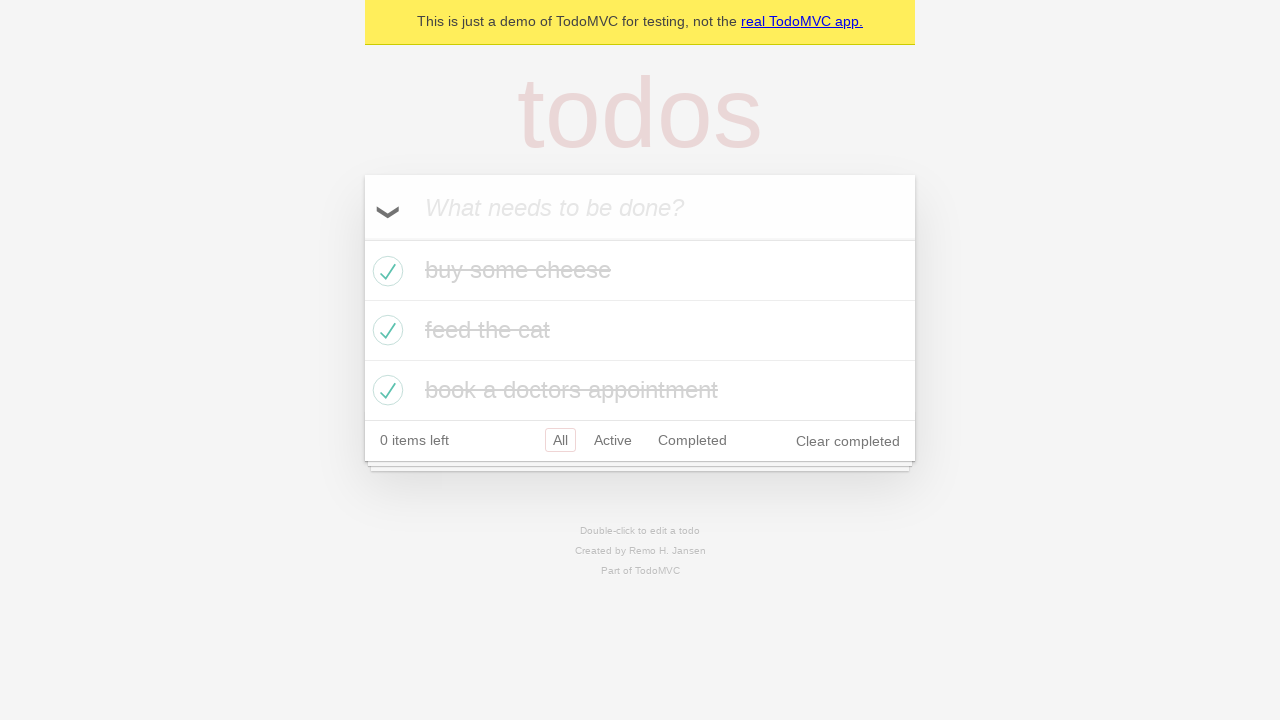

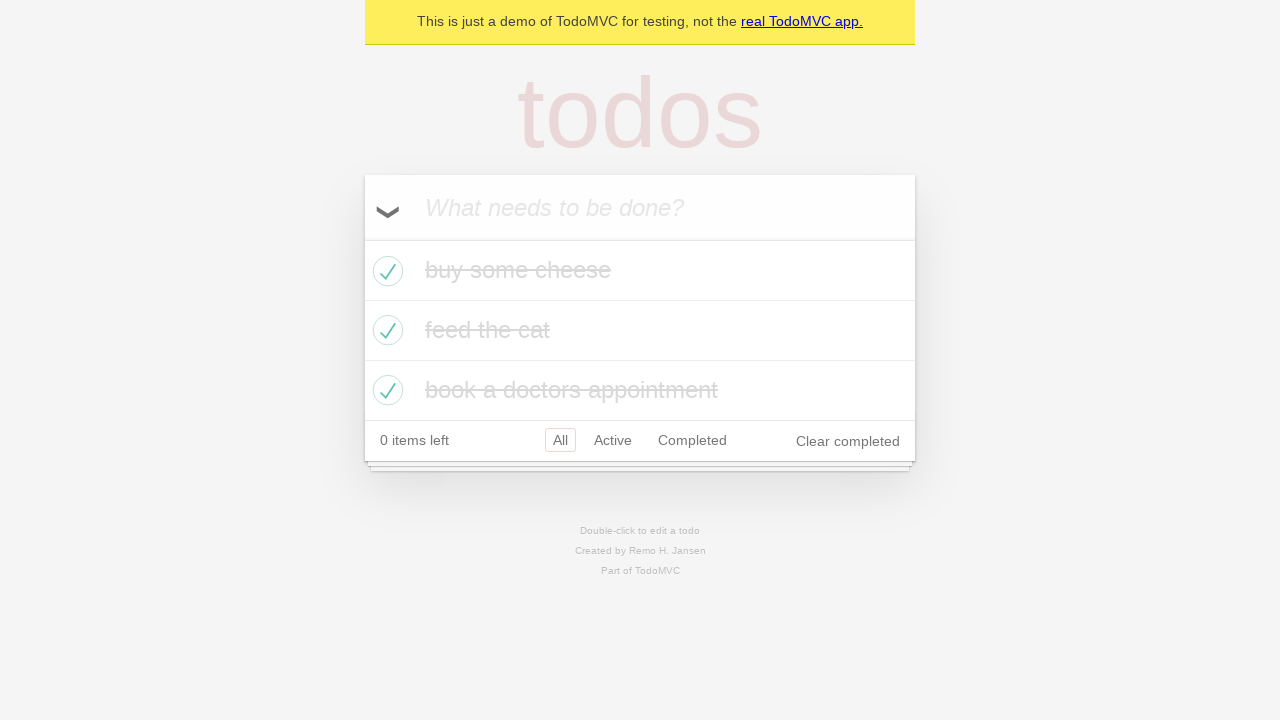